Tests text input functionality by entering text into an input field, clicking a button, and verifying the button's text updates to match the input value

Starting URL: http://www.uitestingplayground.com/textinput

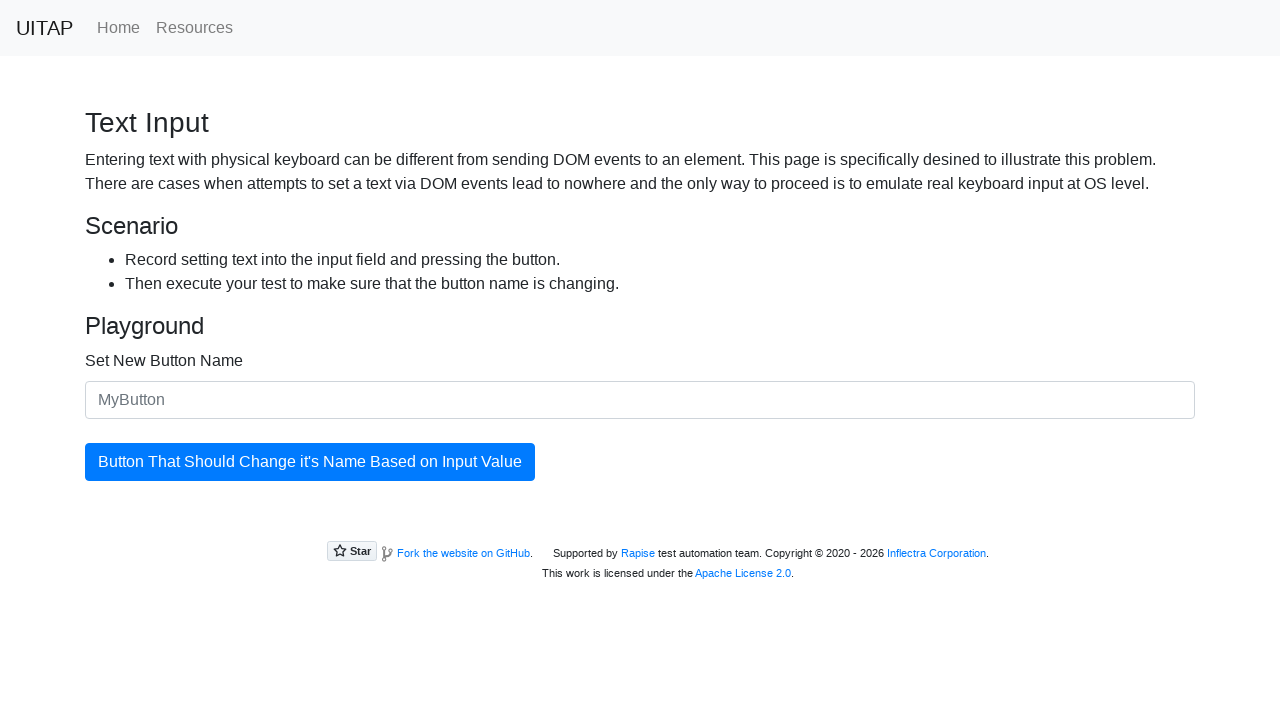

Filled input field with 'The Best Button' on #newButtonName
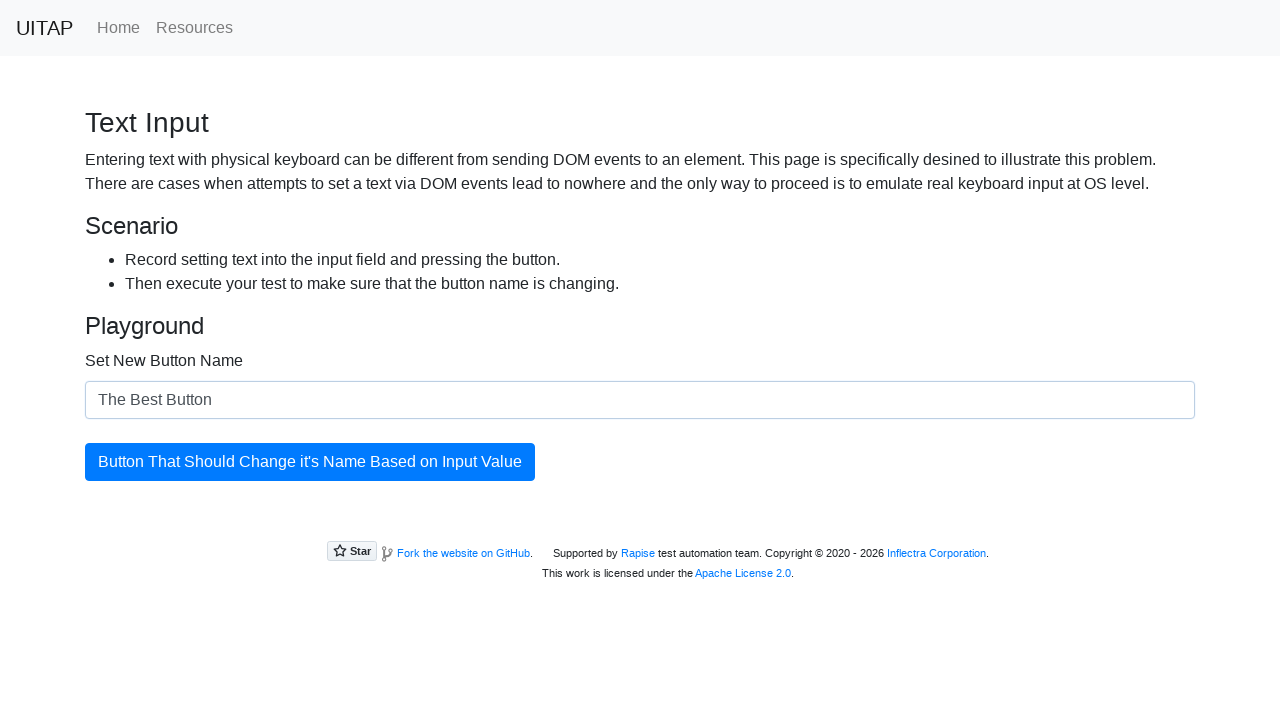

Clicked the updating button at (310, 462) on #updatingButton
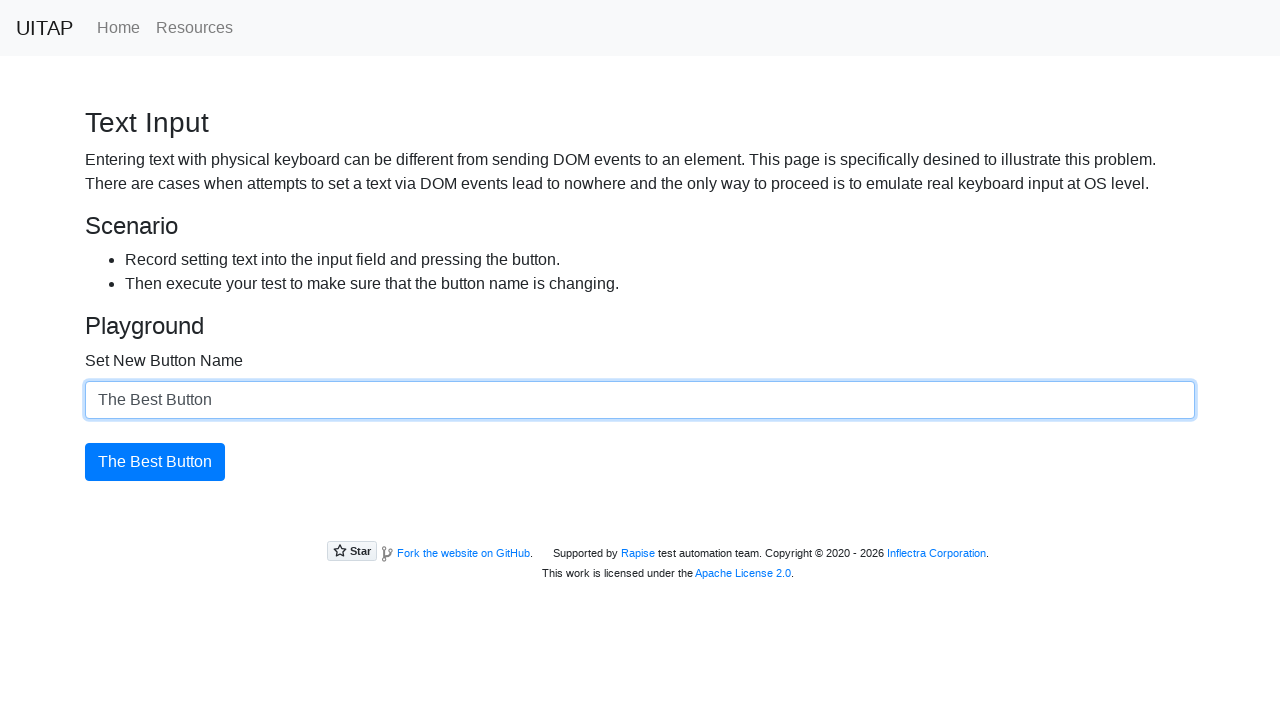

Verified button text has been updated to 'The Best Button'
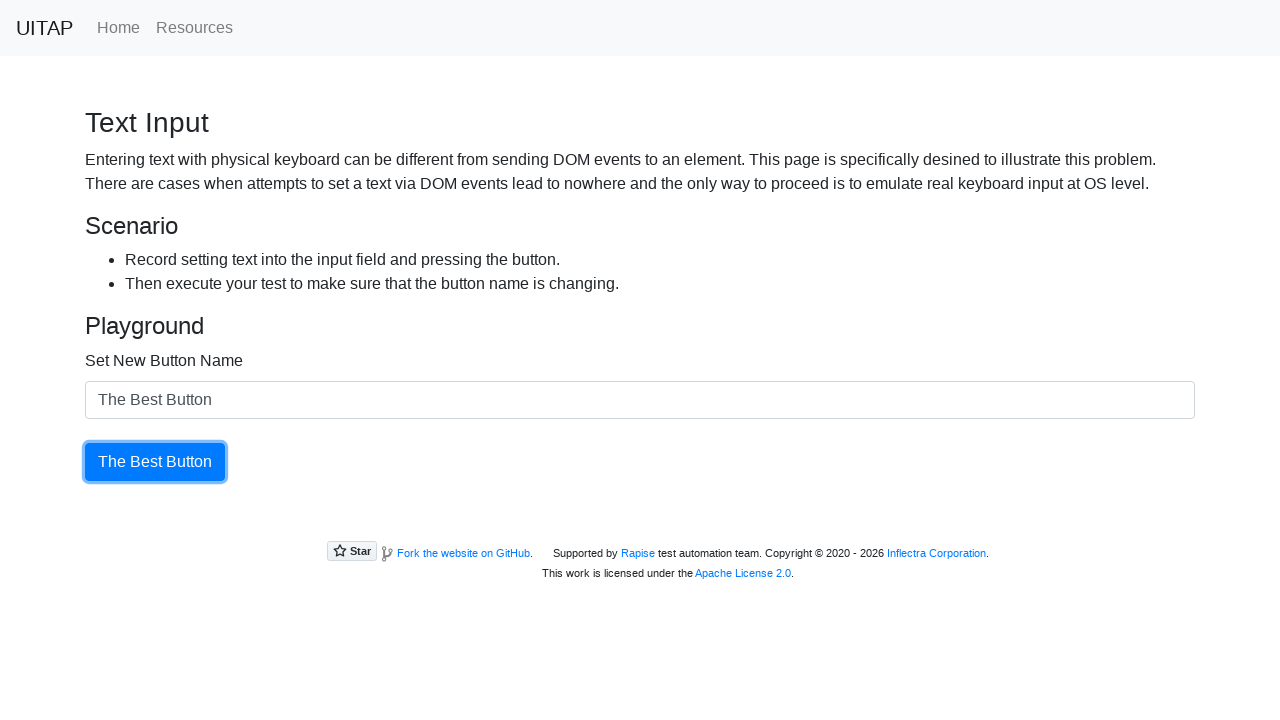

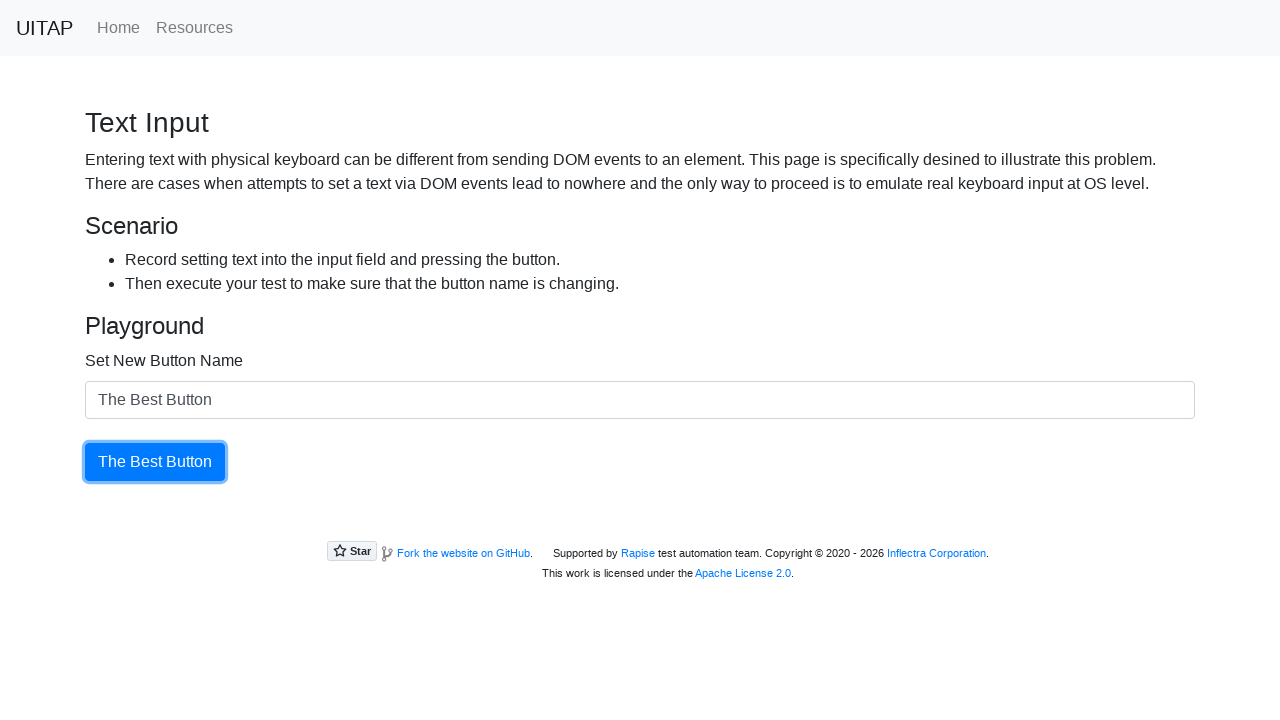